Tests e-commerce cart functionality by navigating to a demo store, finding a product, adding it to the cart, and verifying the product appears in the cart pane.

Starting URL: https://bstackdemo.com/

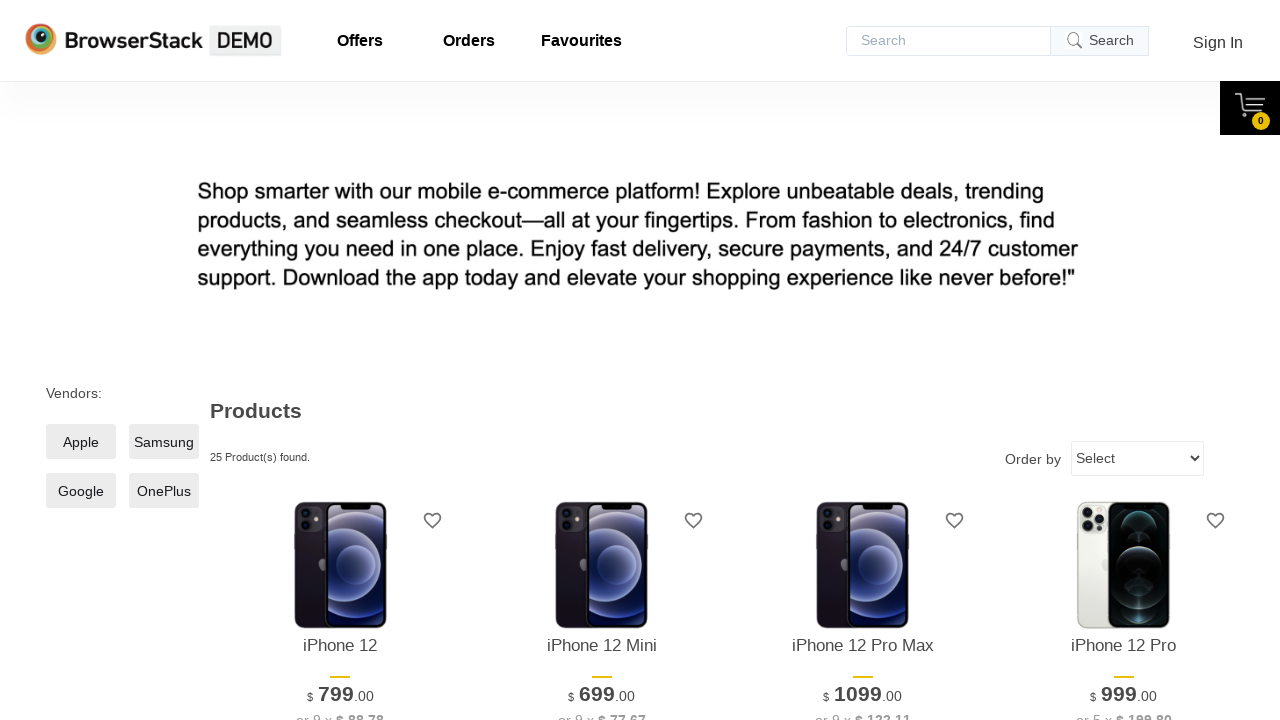

Waited for first product to be displayed
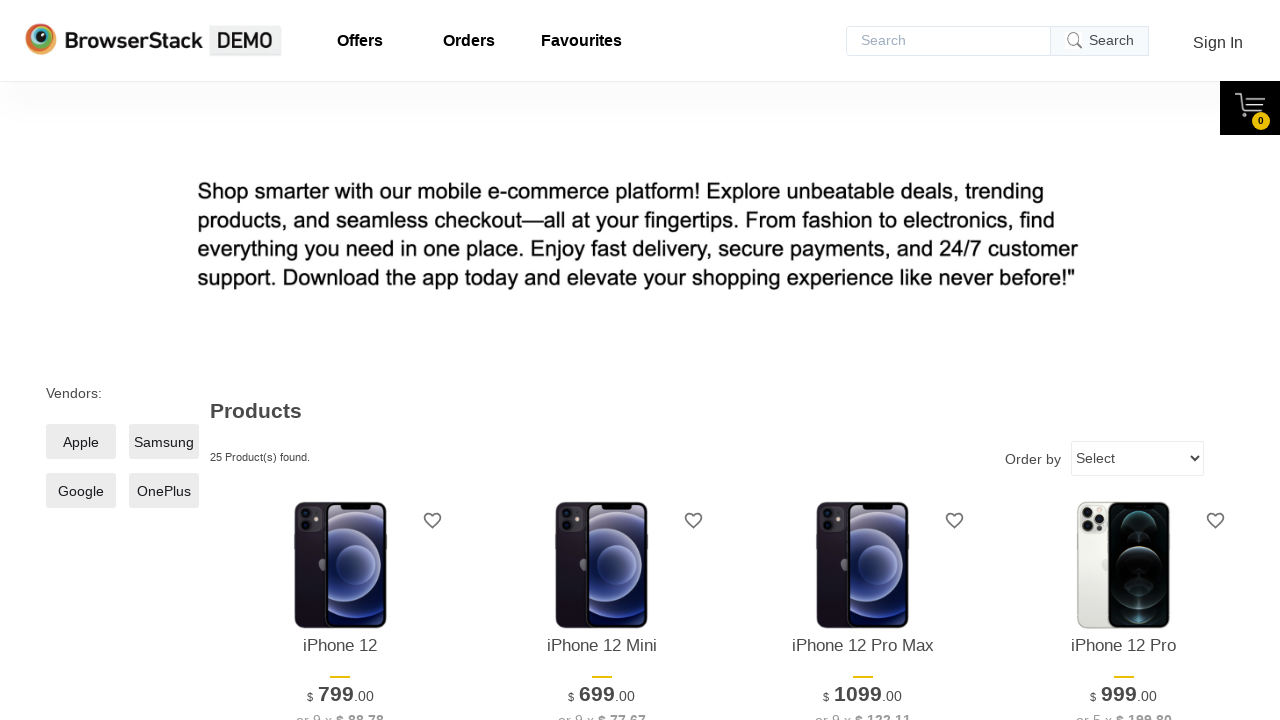

Retrieved product name: iPhone 12
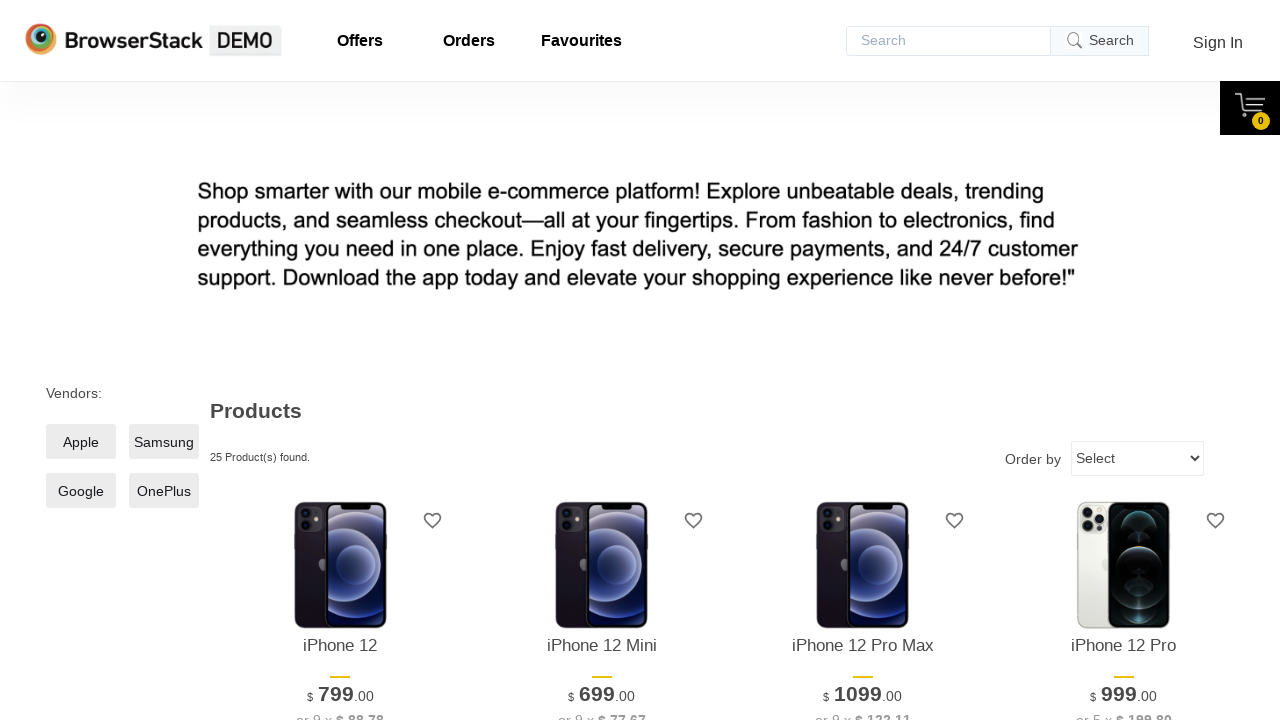

Waited for 'Add to Cart' button to be visible
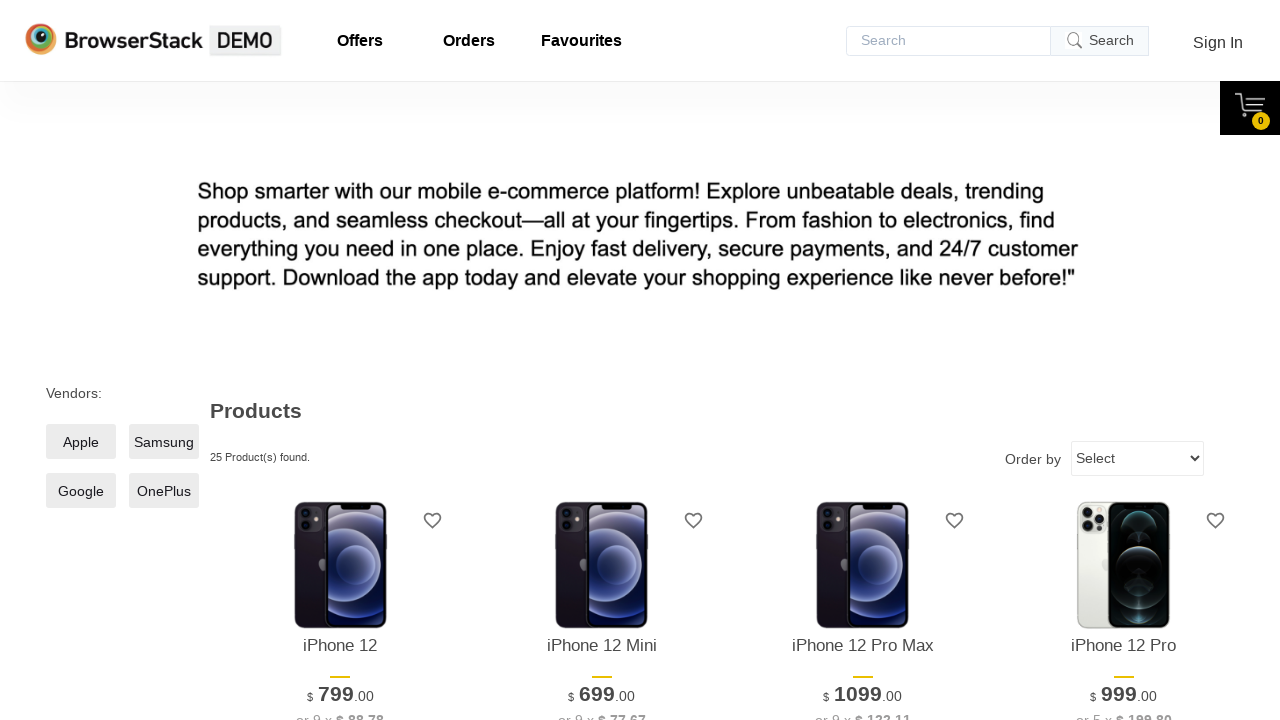

Clicked 'Add to Cart' button for first product at (340, 361) on xpath=//*[@id='1']/div[4]
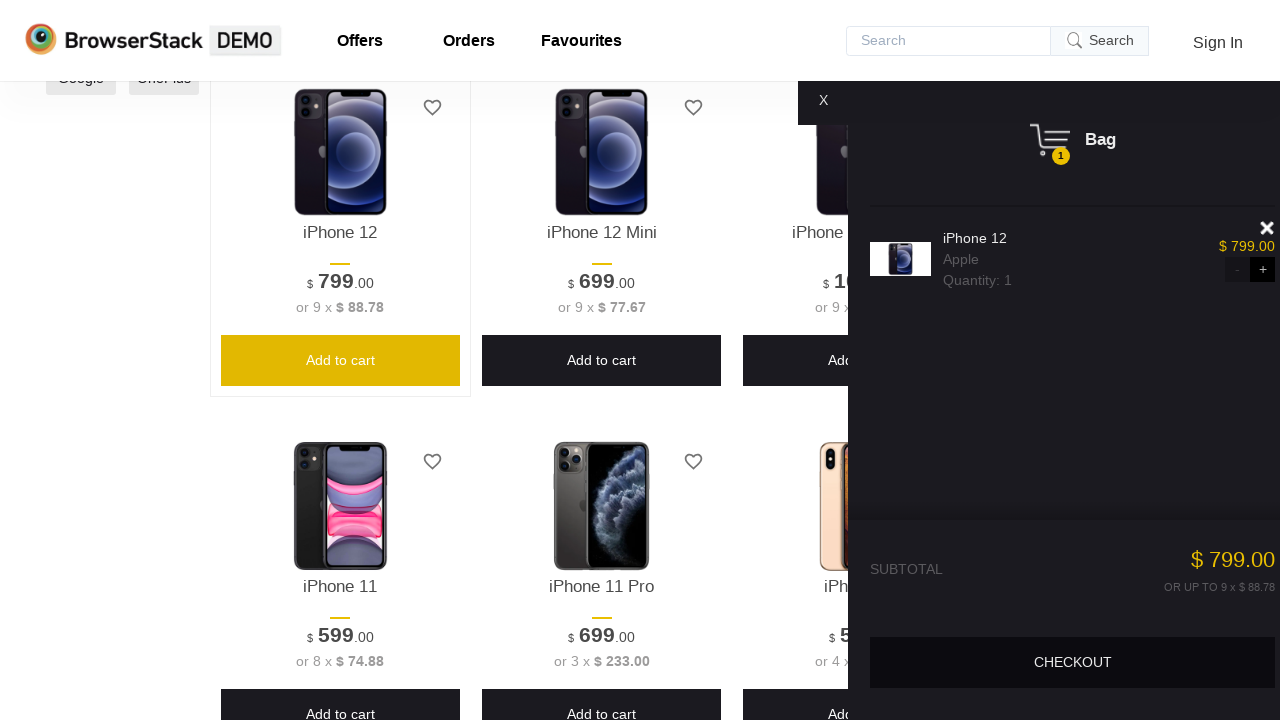

Cart pane appeared after adding product
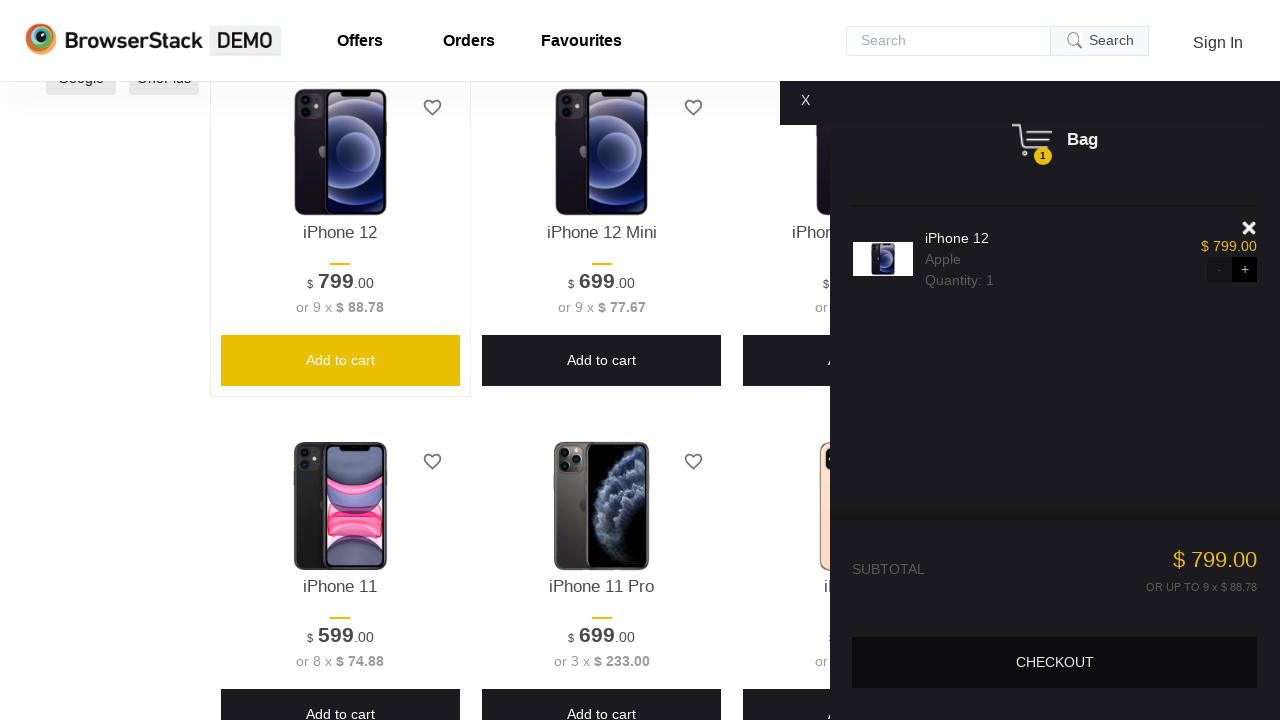

Verified product in cart: iPhone 12
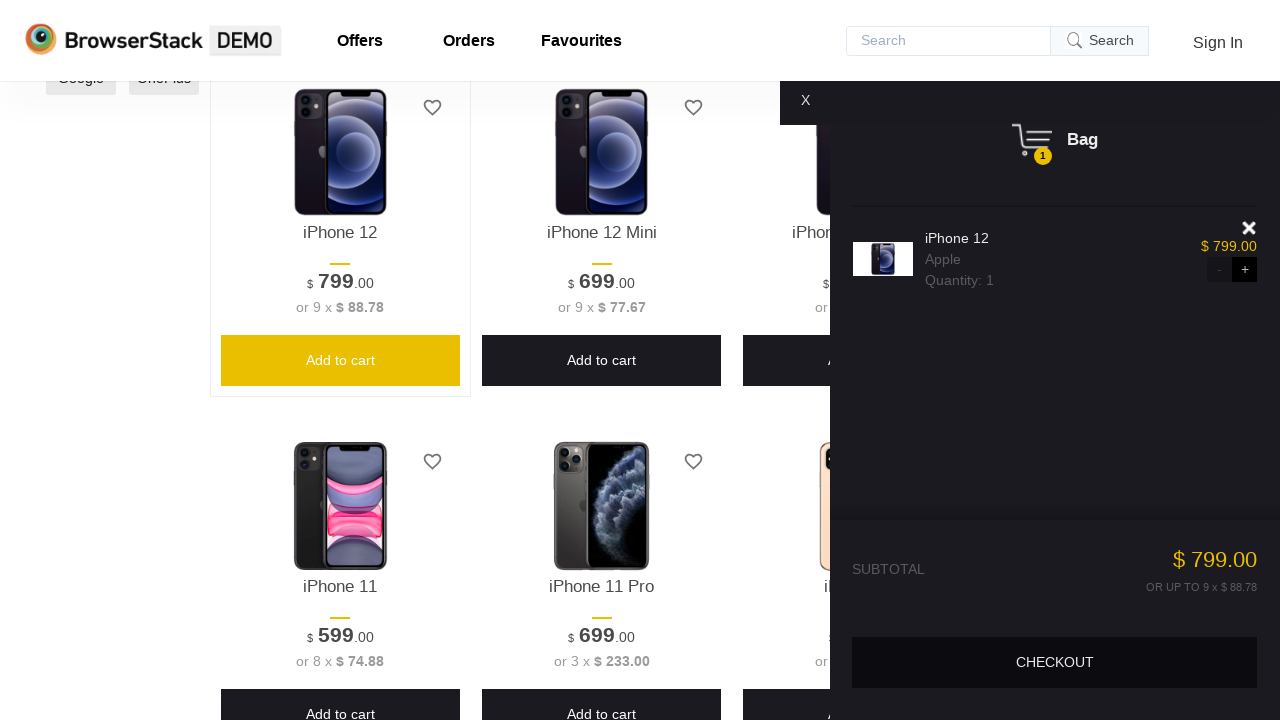

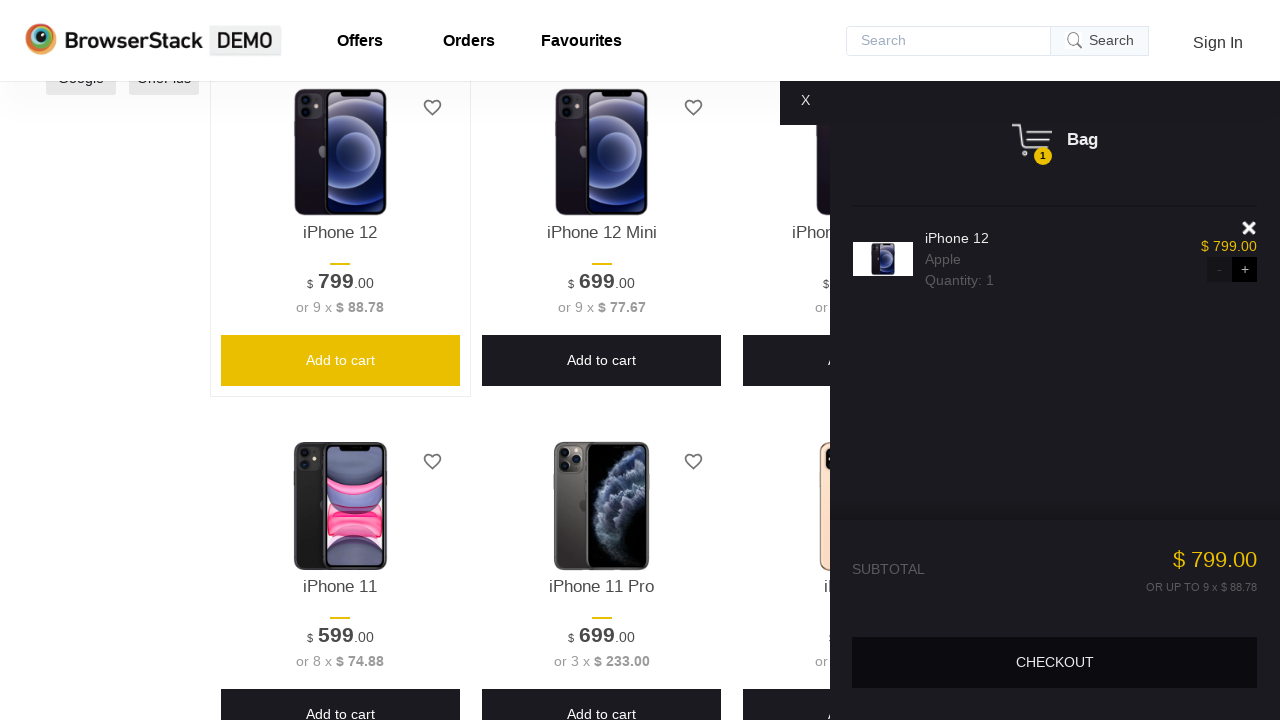